Tests that a todo item is removed if edited to an empty string

Starting URL: https://demo.playwright.dev/todomvc

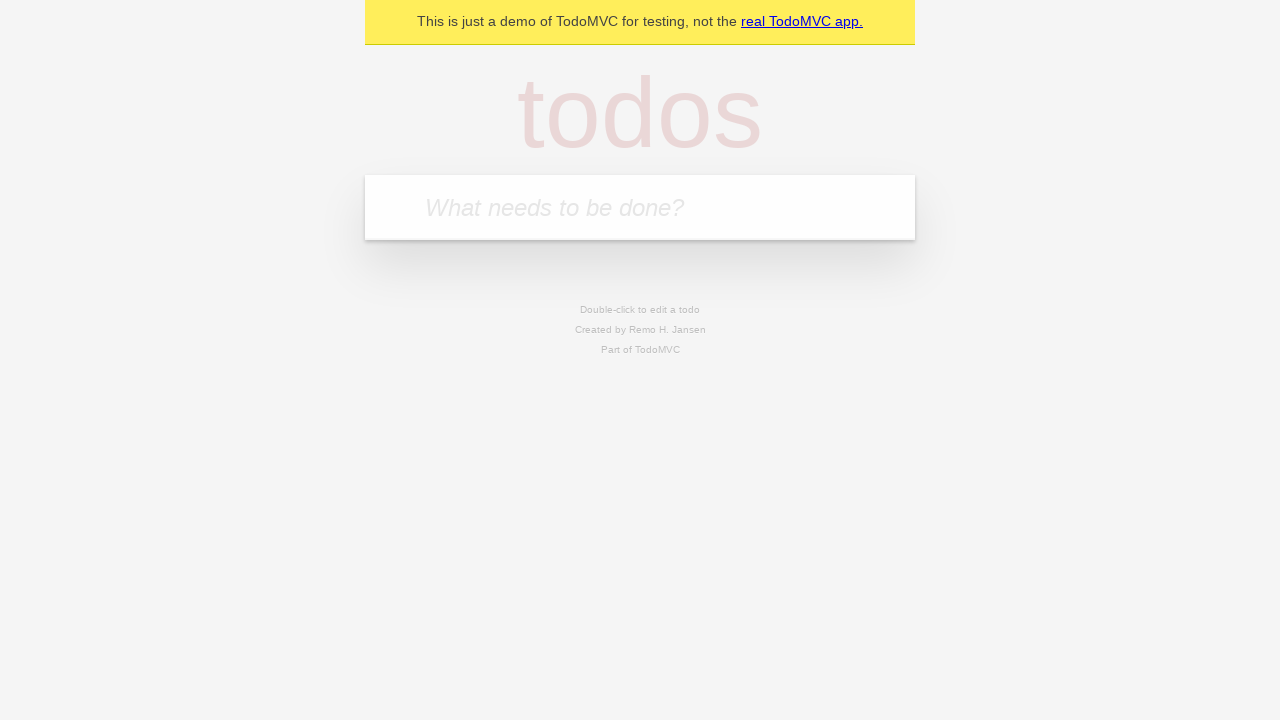

Filled new todo field with 'buy some cheese' on .new-todo
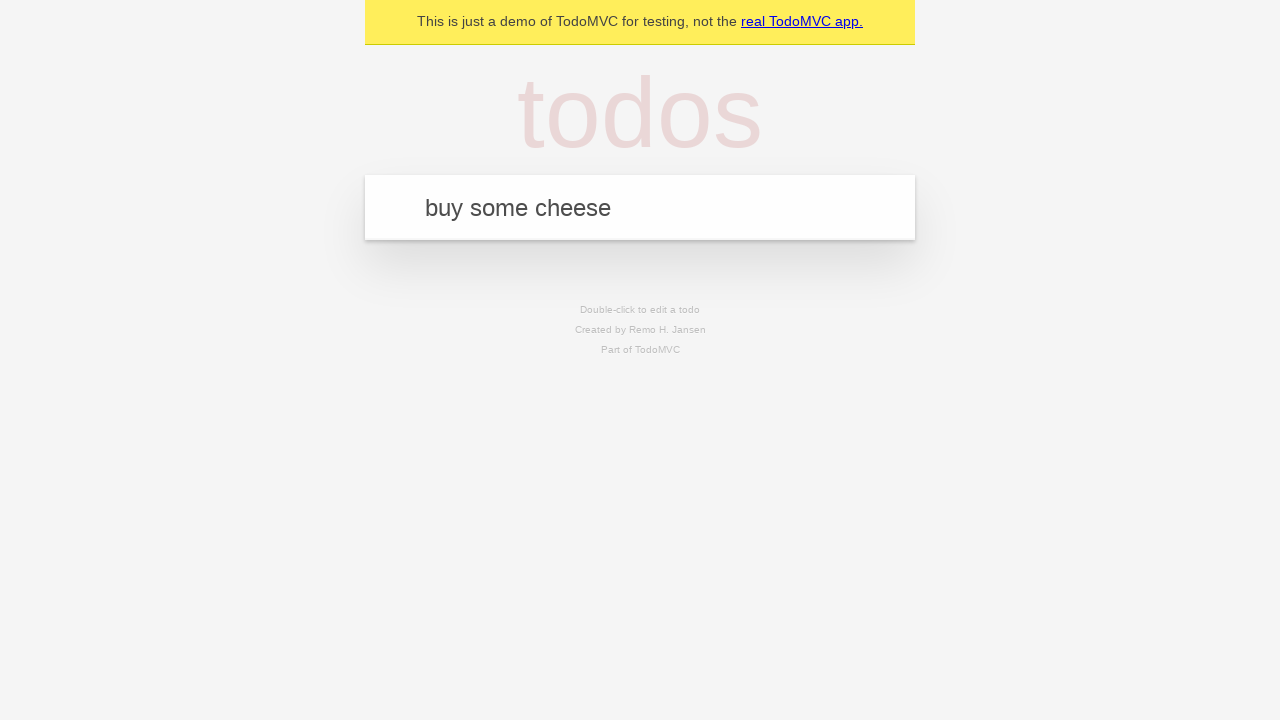

Pressed Enter to add first todo on .new-todo
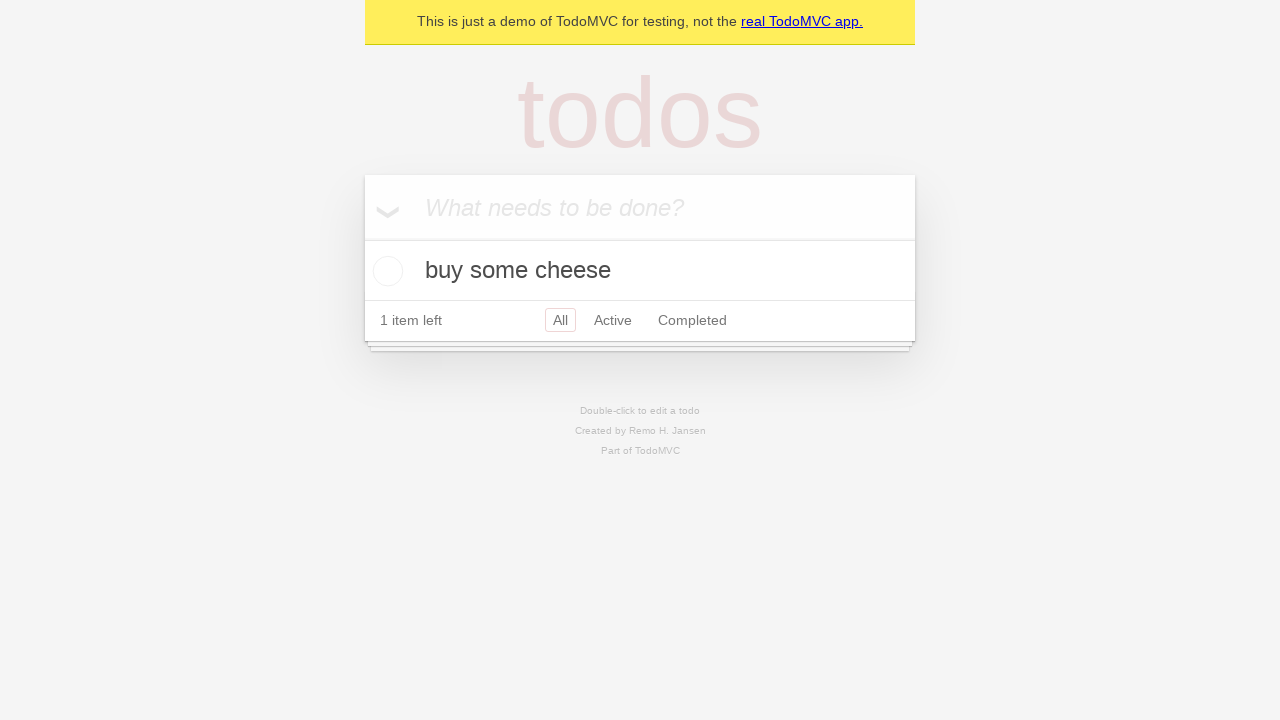

Filled new todo field with 'feed the cat' on .new-todo
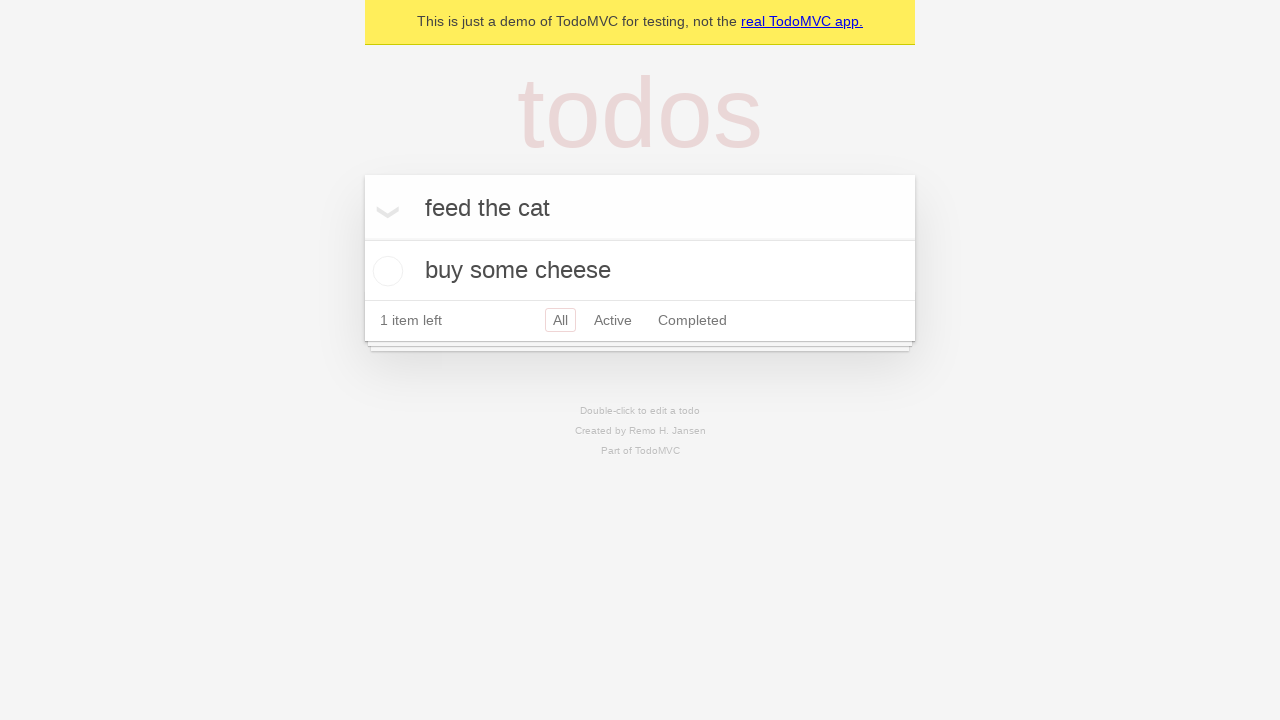

Pressed Enter to add second todo on .new-todo
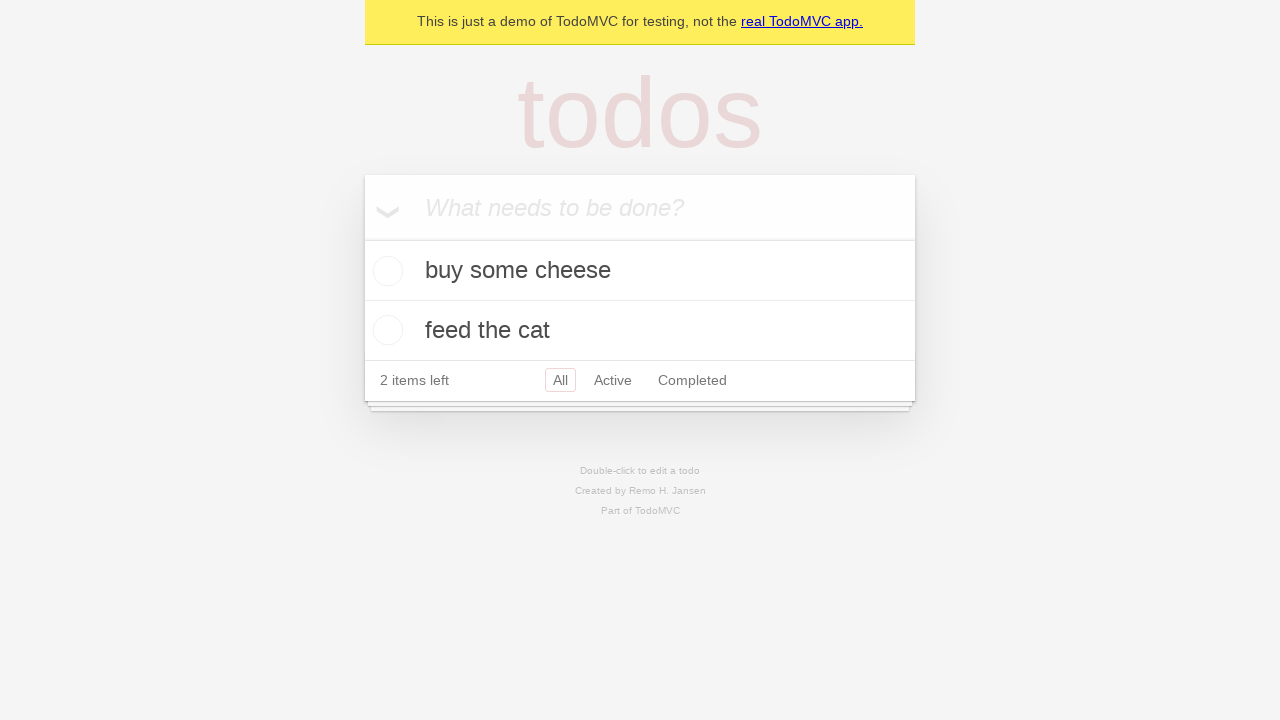

Filled new todo field with 'book a doctors appointment' on .new-todo
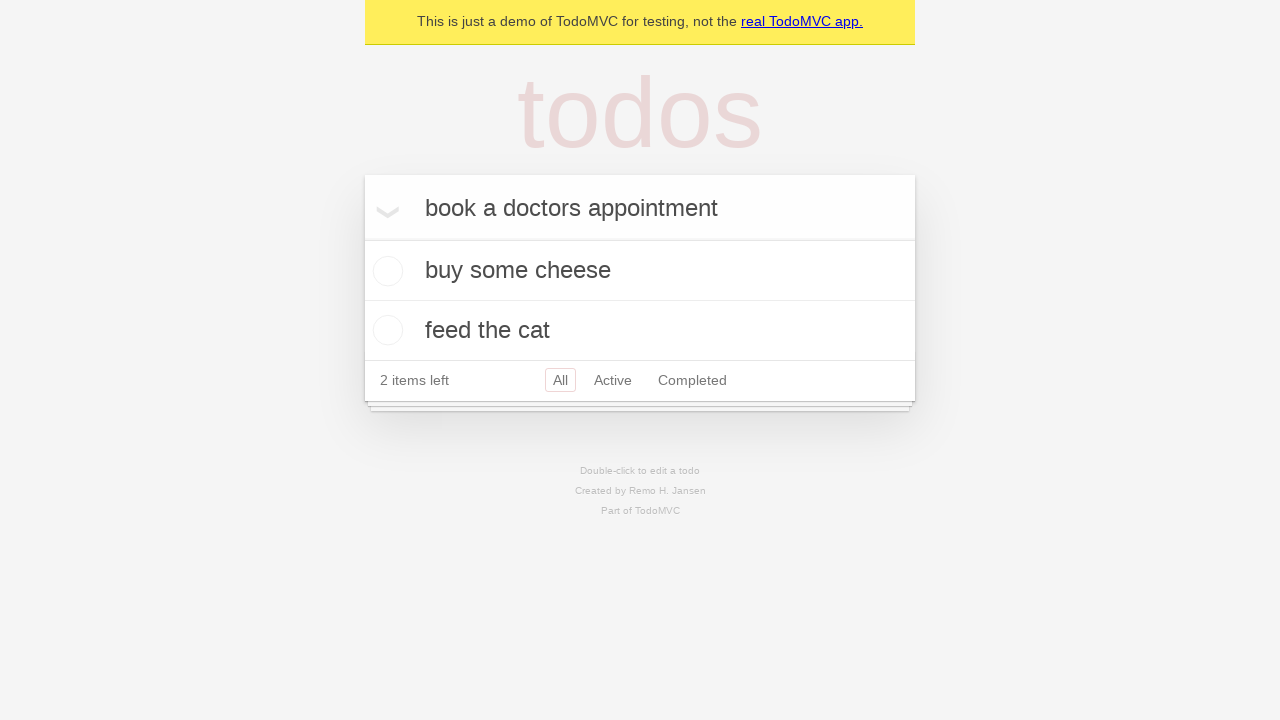

Pressed Enter to add third todo on .new-todo
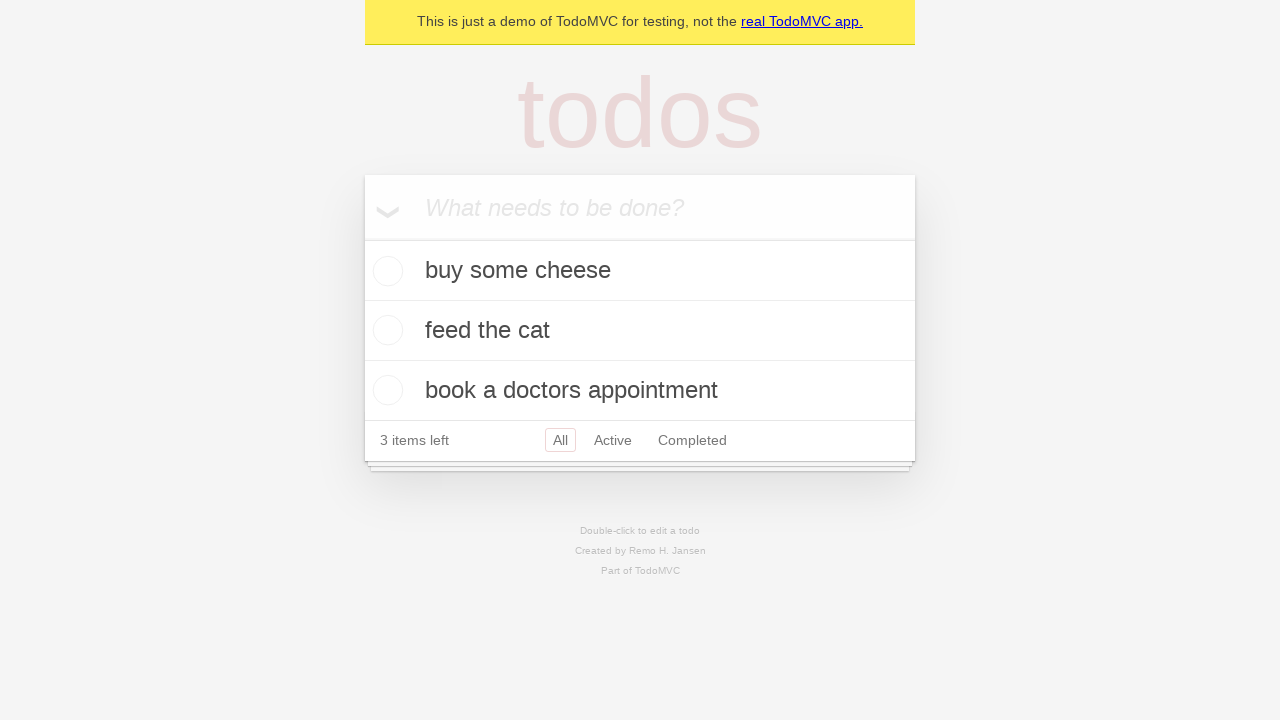

Double-clicked second todo item to enter edit mode at (640, 331) on .todo-list li >> nth=1
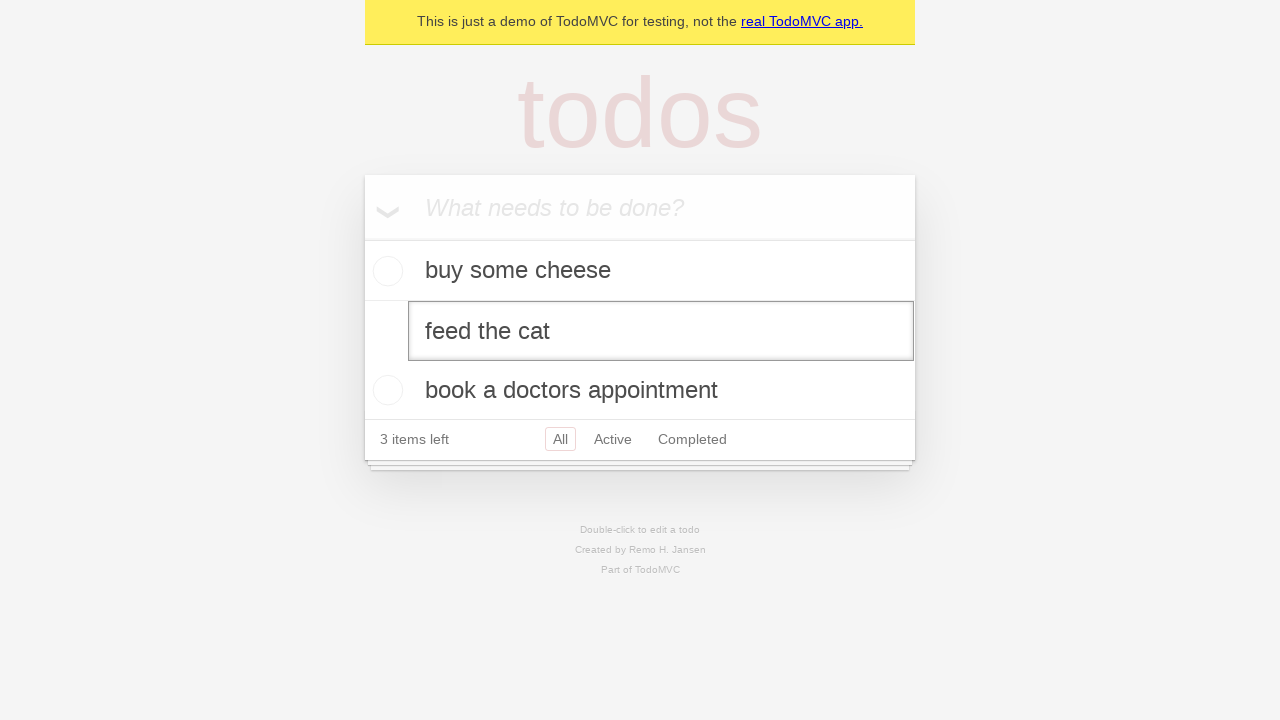

Cleared text in edit field to empty string on .todo-list li >> nth=1 >> .edit
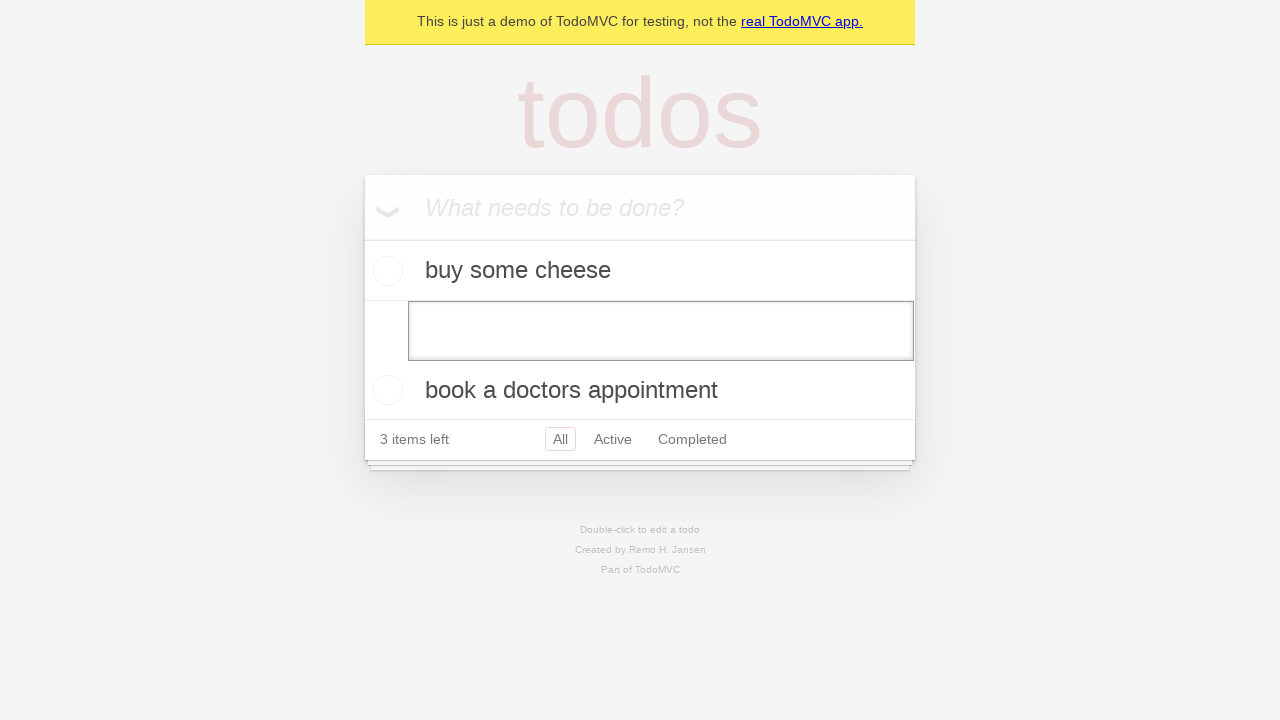

Pressed Enter to submit empty edit, removing the todo item on .todo-list li >> nth=1 >> .edit
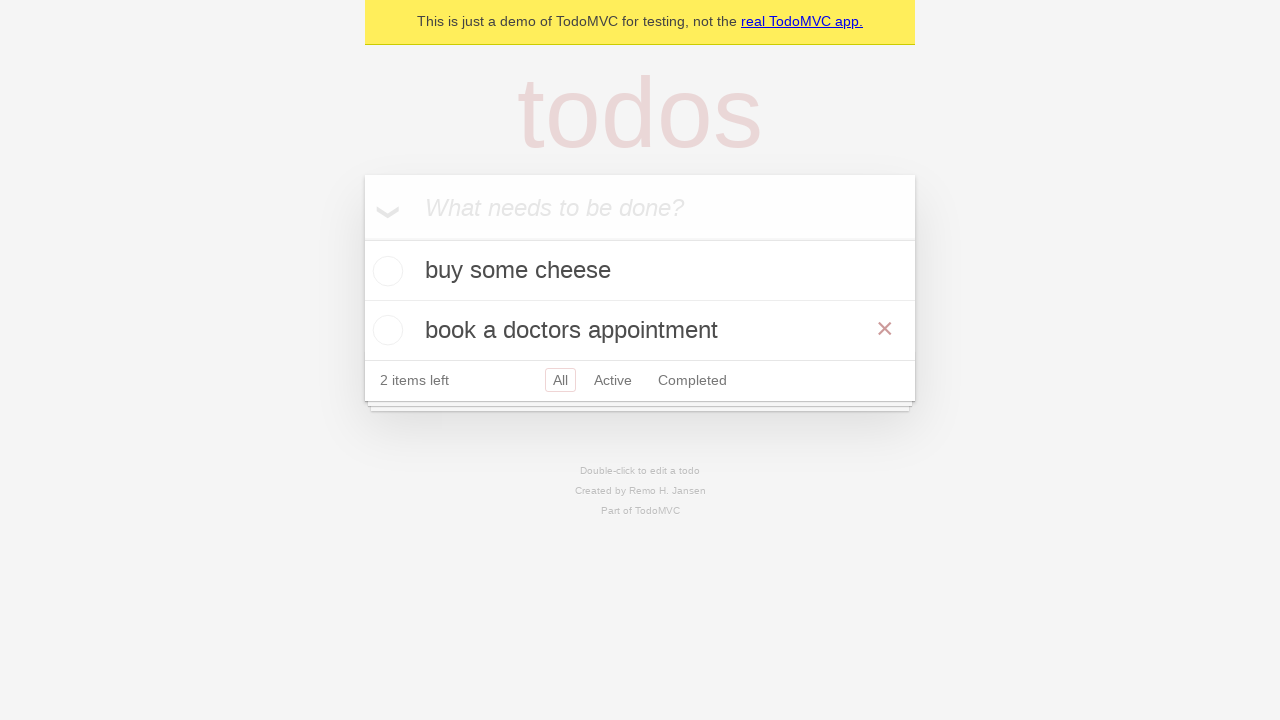

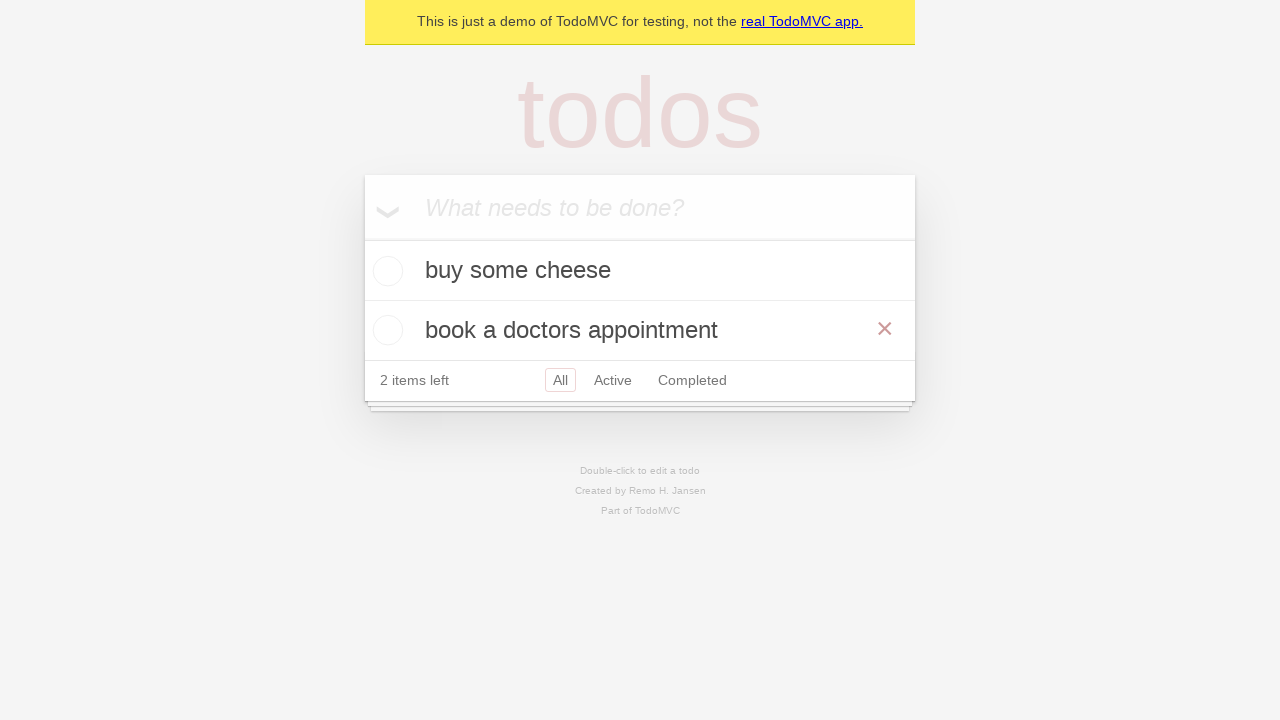